Automates the RPA Challenge by clicking the start button and filling out a form with personal/company information fields including first name, last name, role, address, phone, company name, and email, then submitting the form.

Starting URL: https://www.rpachallenge.com/

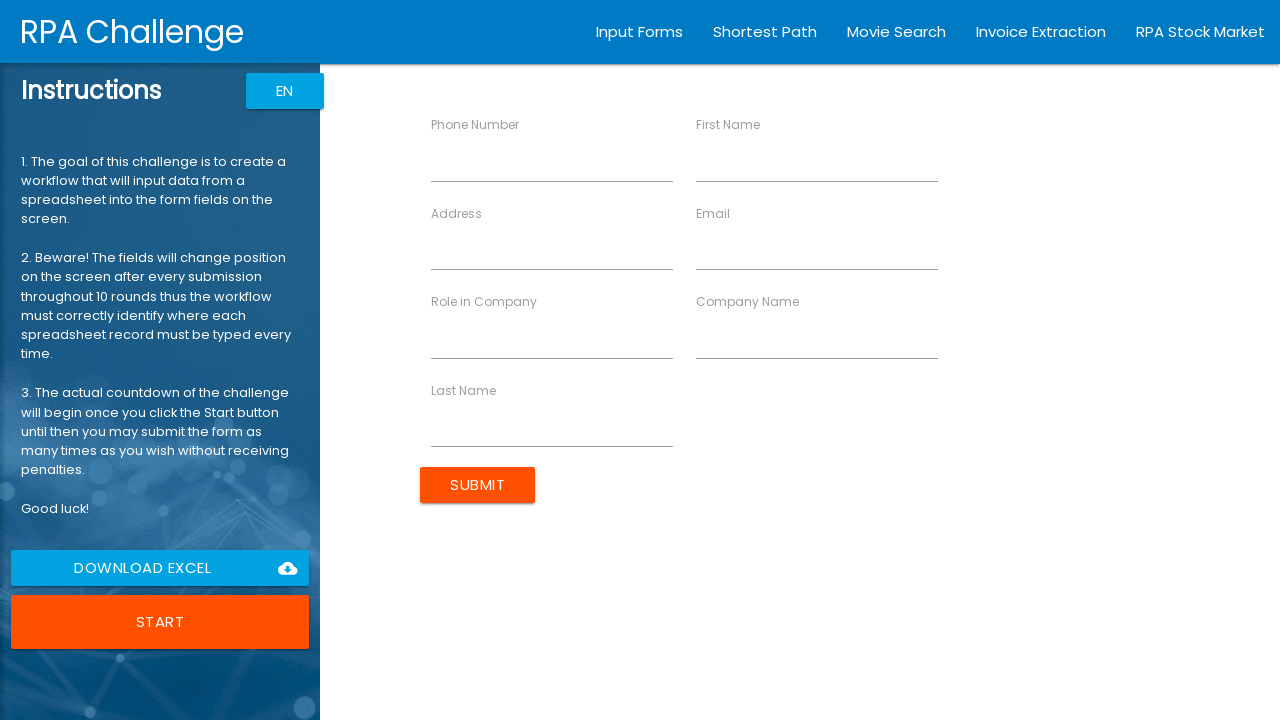

Clicked the start button to begin the RPA Challenge at (160, 622) on button.waves-effect.col.s12.m12.l12.btn-large.uiColorButton
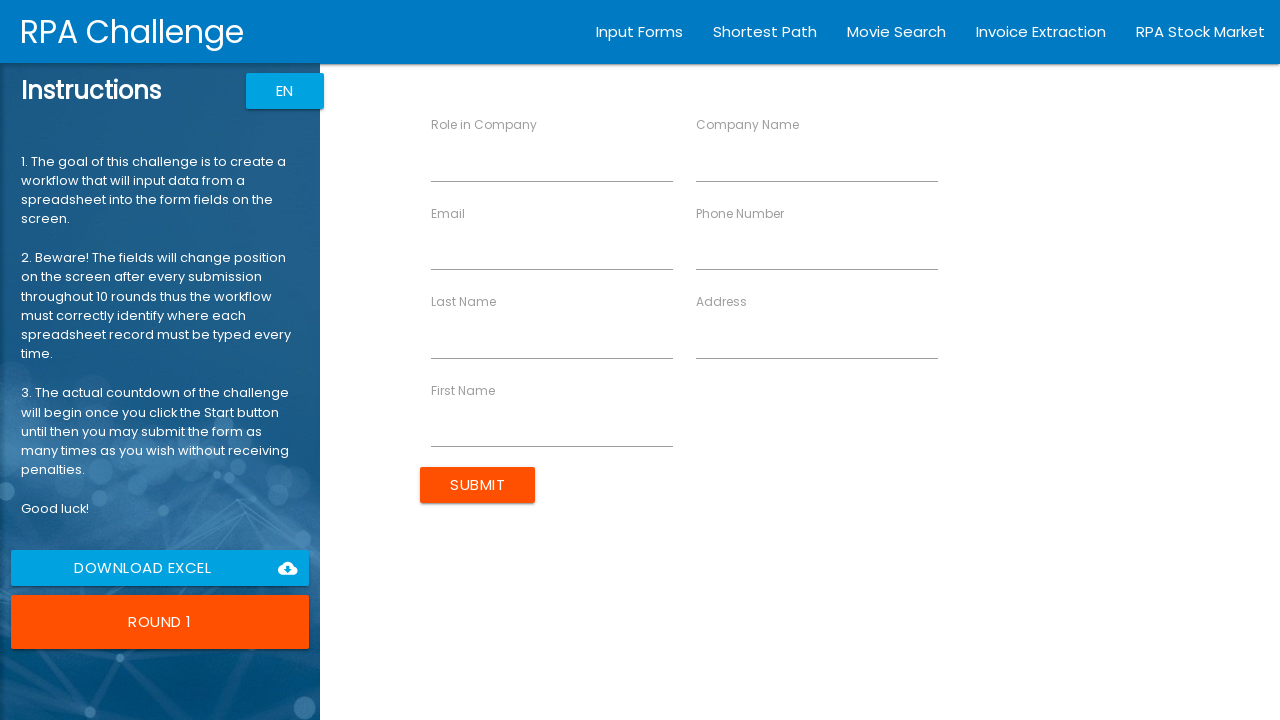

Form loaded and first name field is ready
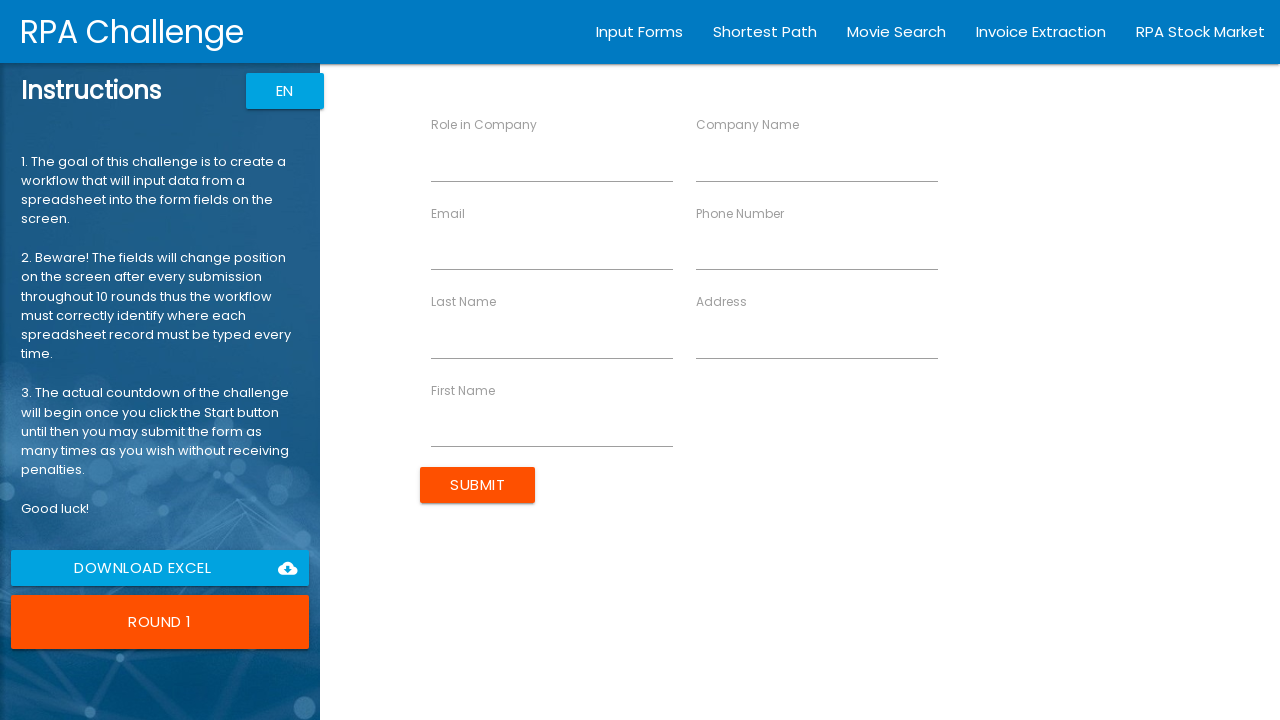

Filled first name field with 'Jennifer' on input[ng-reflect-name="labelFirstName"]
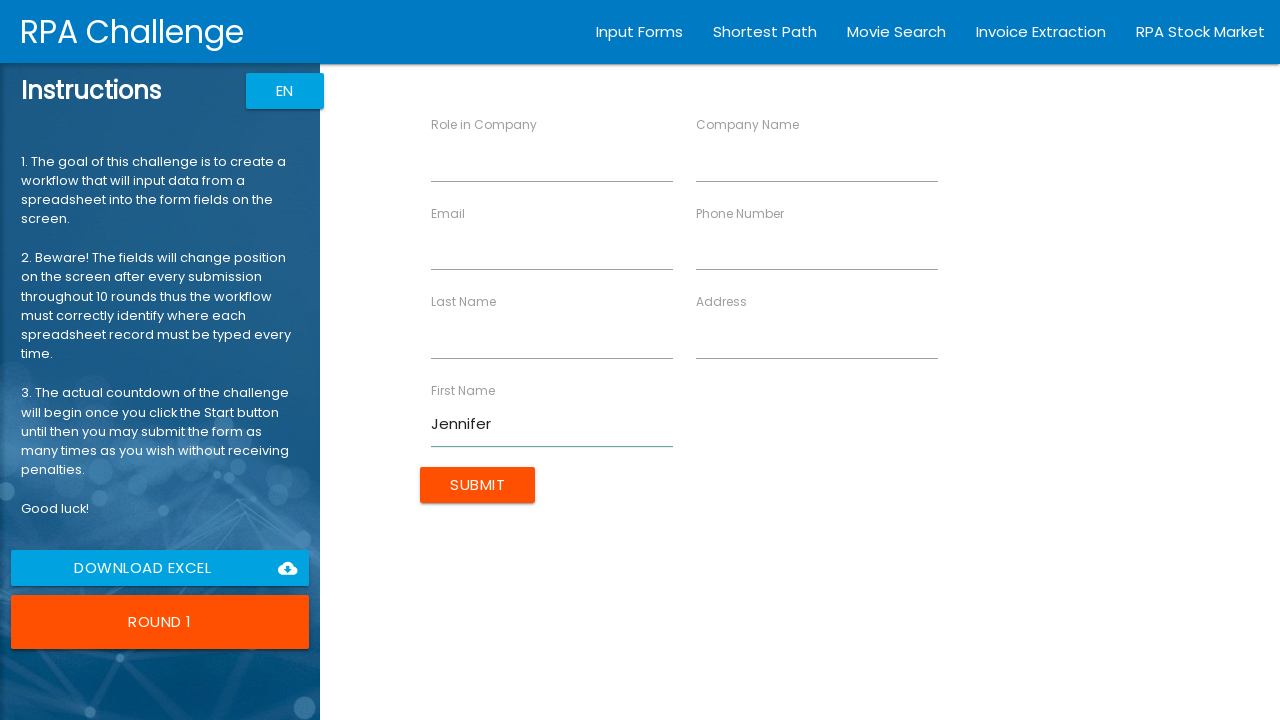

Filled last name field with 'Martinez' on input[ng-reflect-name="labelLastName"]
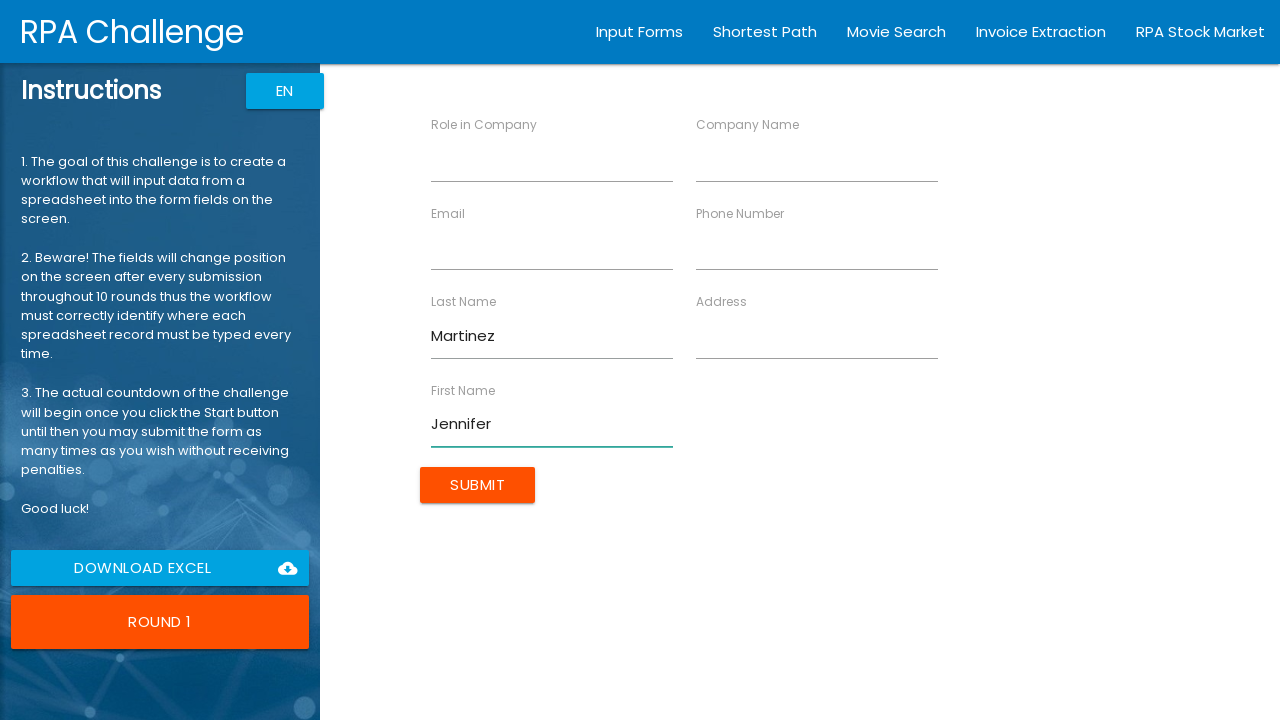

Filled role field with 'Software Engineer' on input[ng-reflect-name="labelRole"]
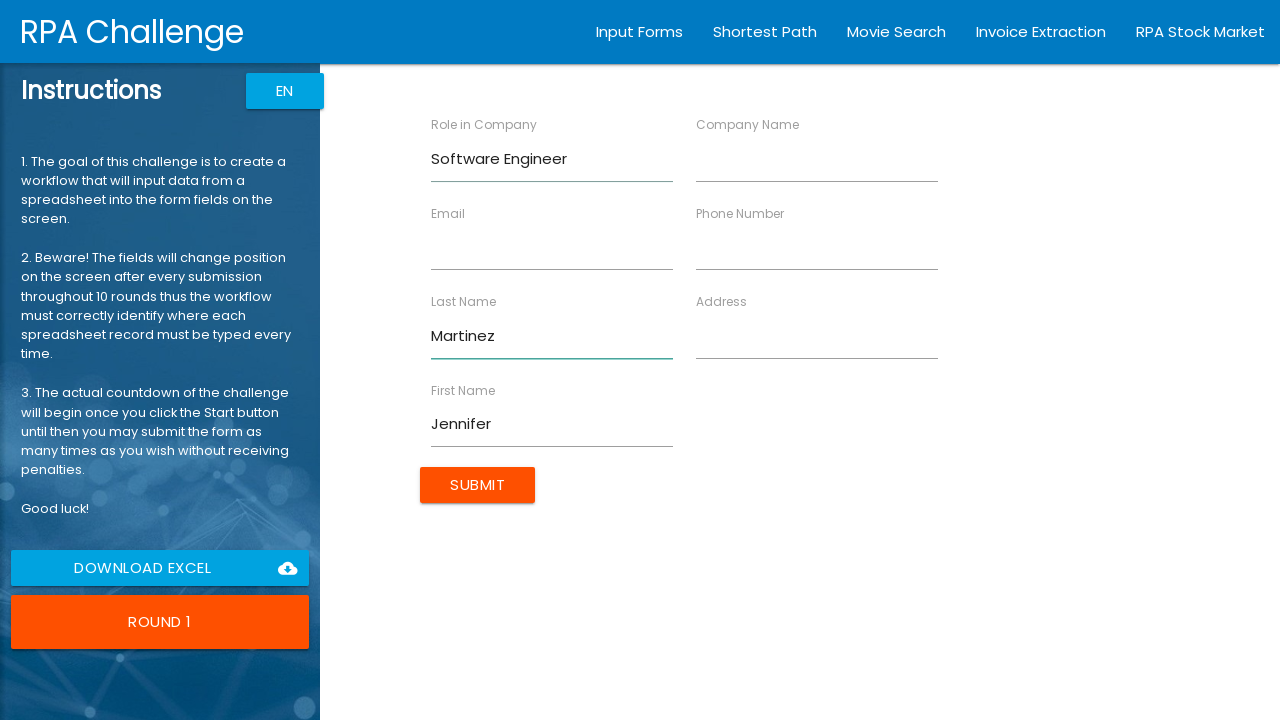

Filled address field with '742 Evergreen Terrace, Springfield' on input[ng-reflect-name="labelAddress"]
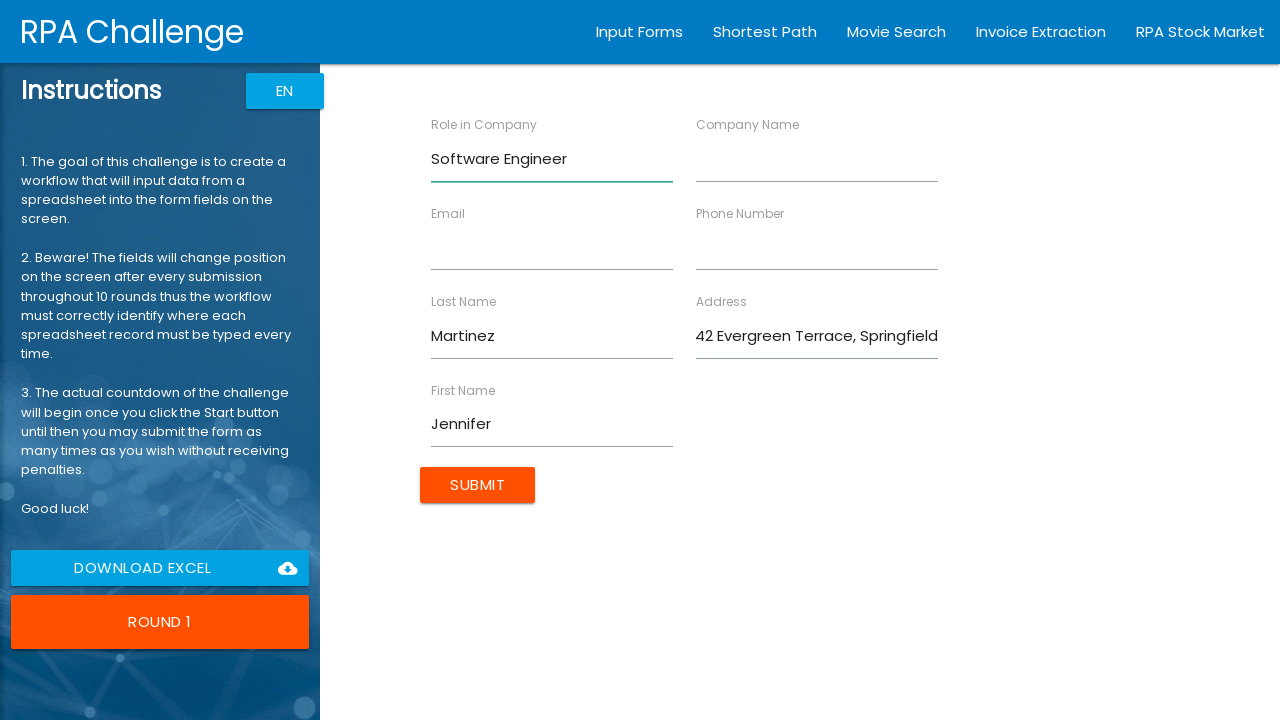

Filled phone number field with '5551234567' on input[ng-reflect-name="labelPhone"]
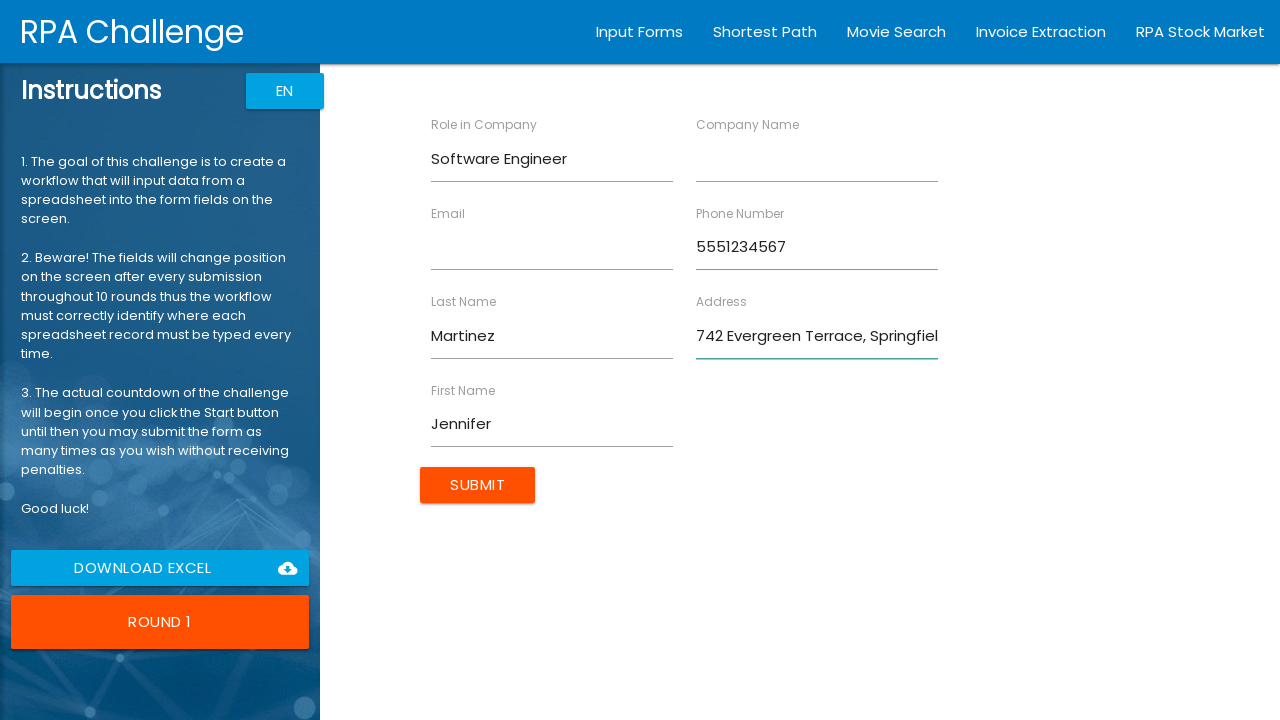

Filled company name field with 'TechCorp Industries' on input[ng-reflect-name="labelCompanyName"]
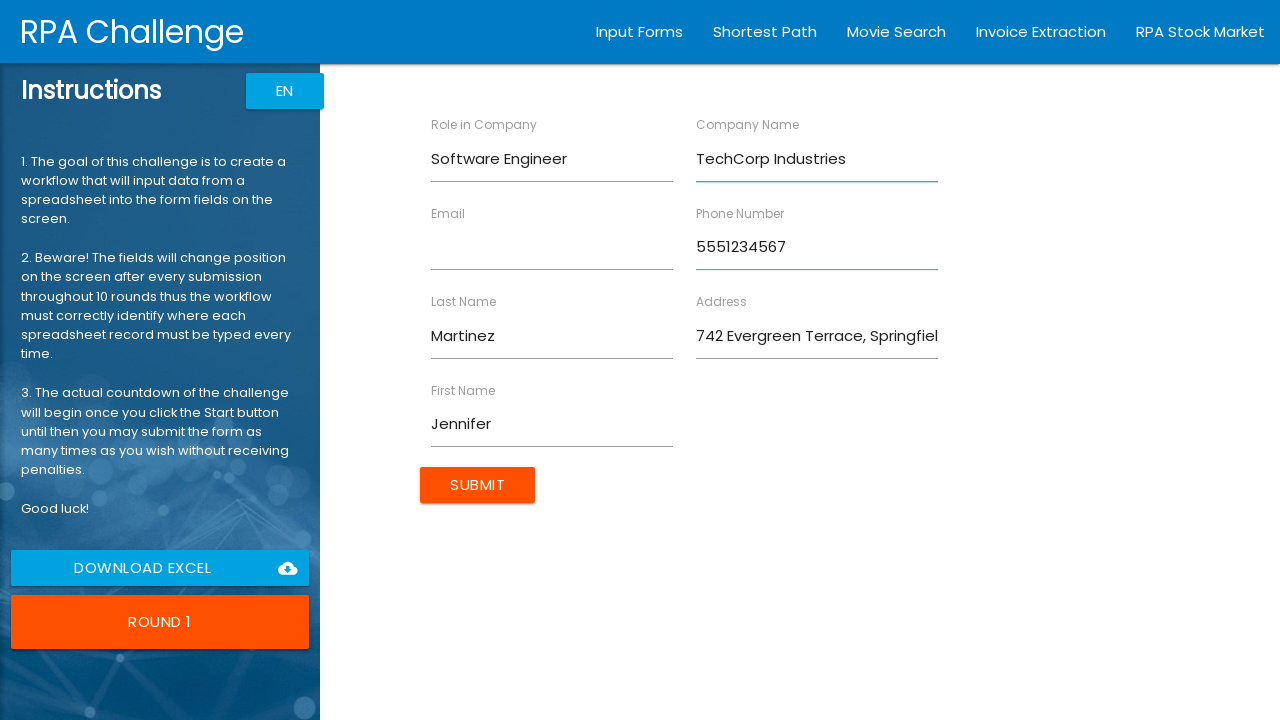

Filled email field with 'jennifer.martinez@techcorp.com' on input[ng-reflect-name="labelEmail"]
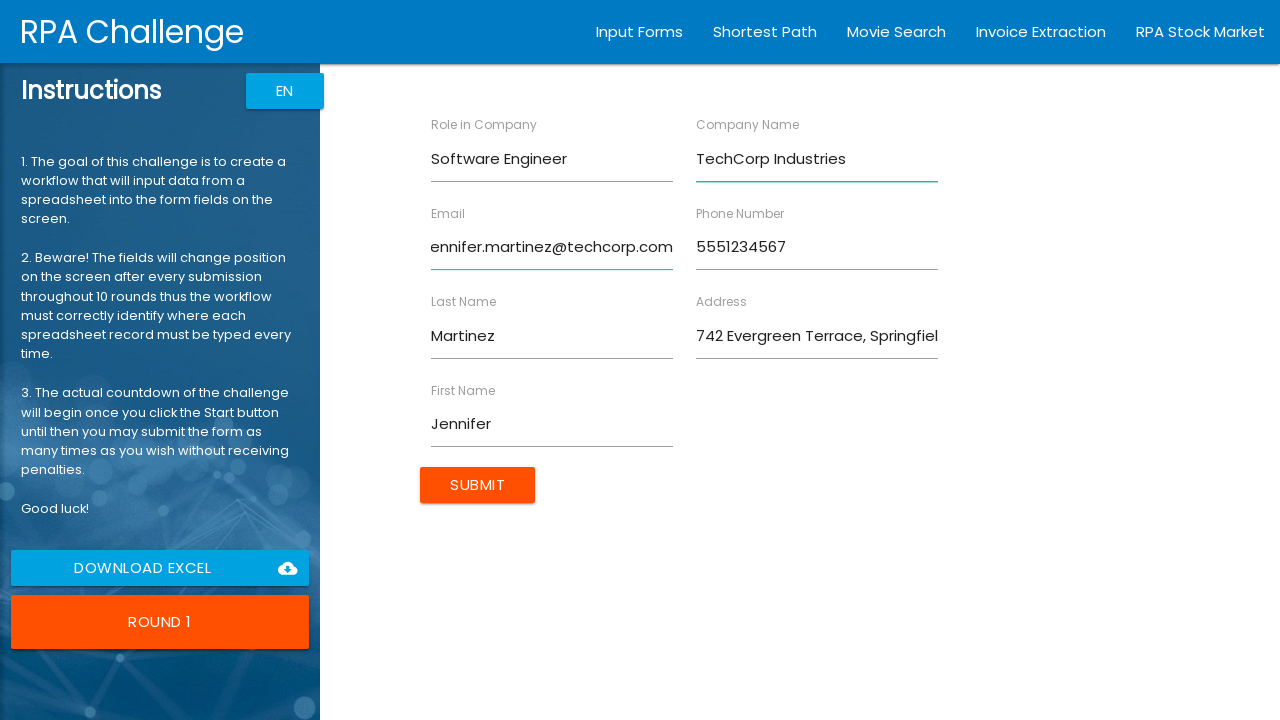

Clicked submit button to complete the form at (478, 485) on input[value="Submit"]
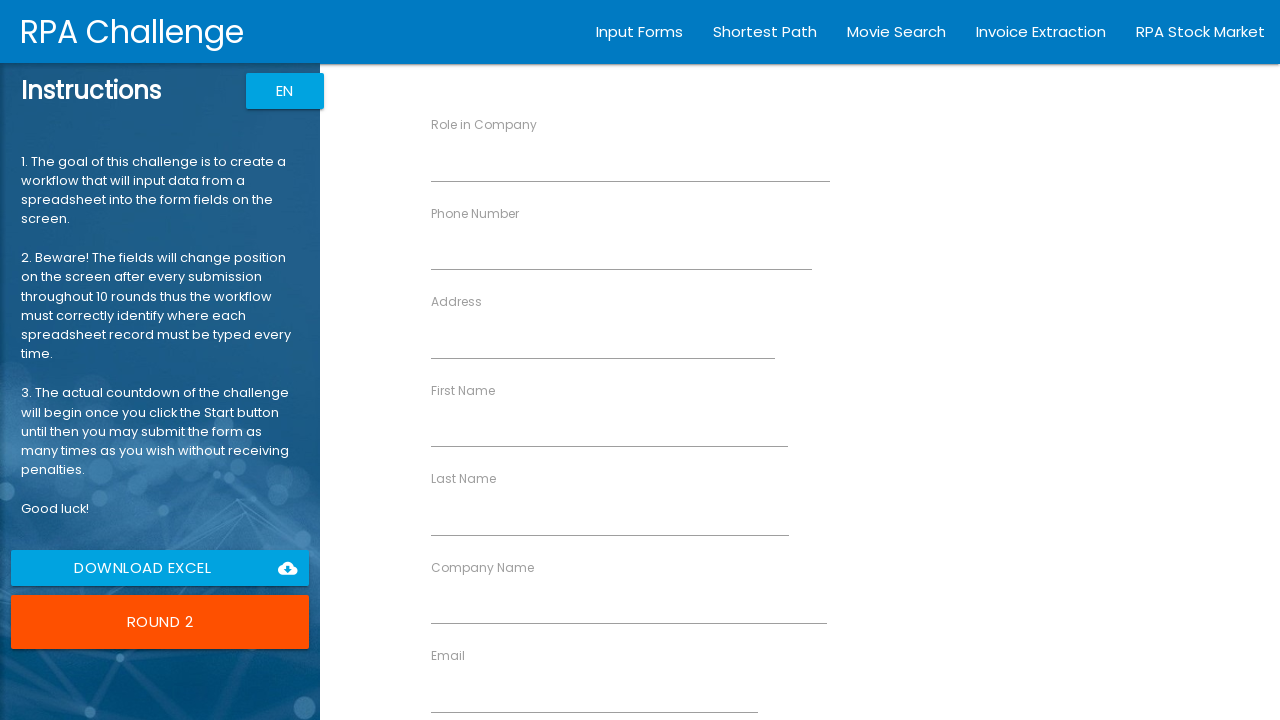

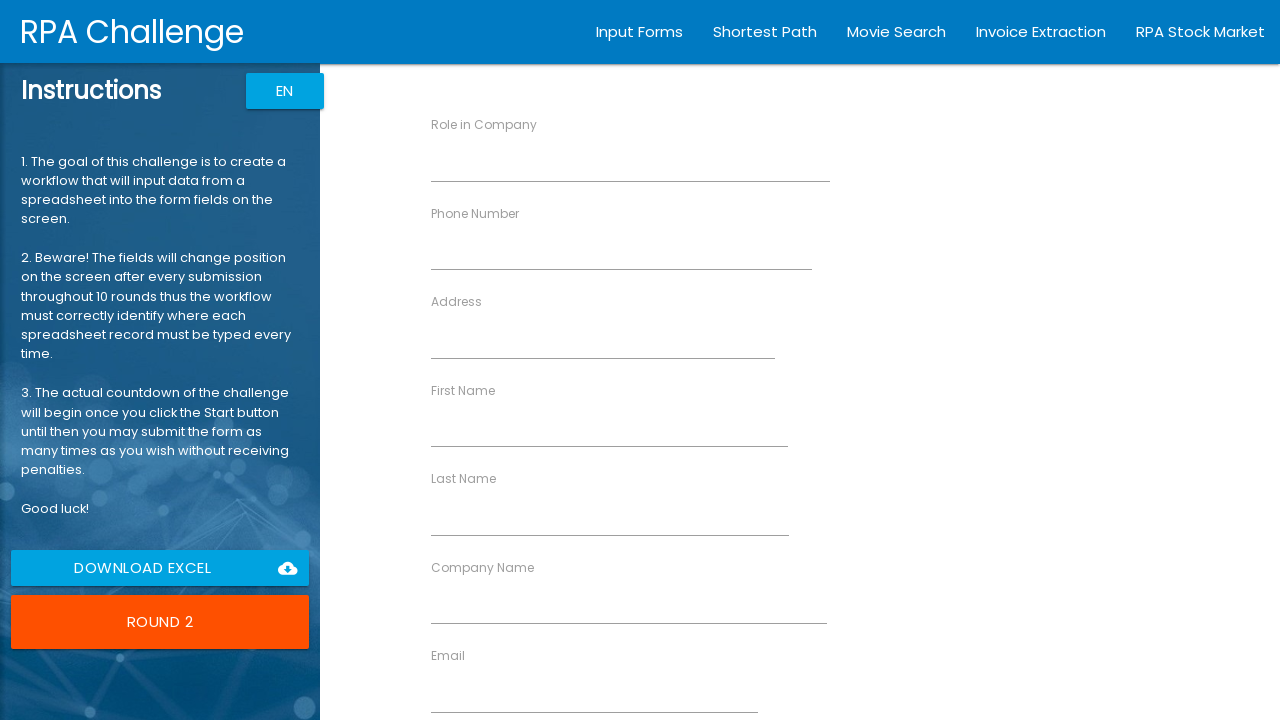